Tests the search functionality on Redmine.org by filling a search query into the search input field and pressing Enter to submit the search.

Starting URL: https://www.redmine.org

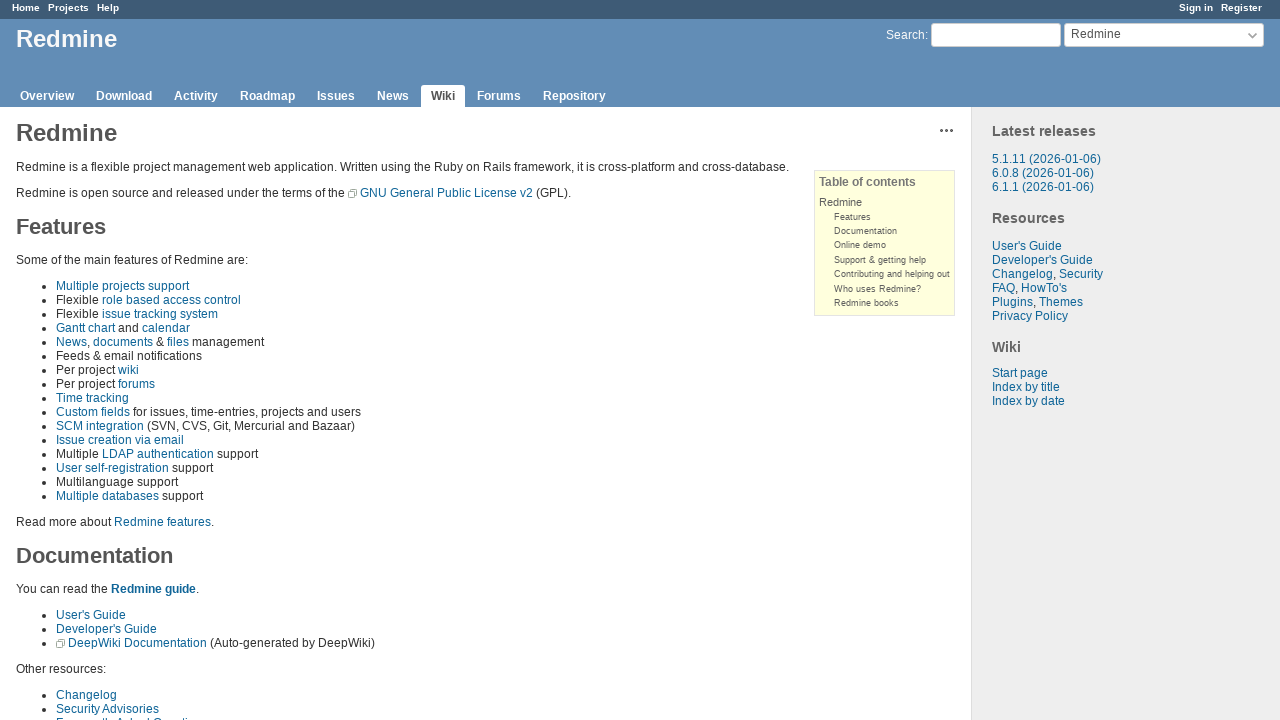

Filled search input field with 'test123' on input[class="small"]
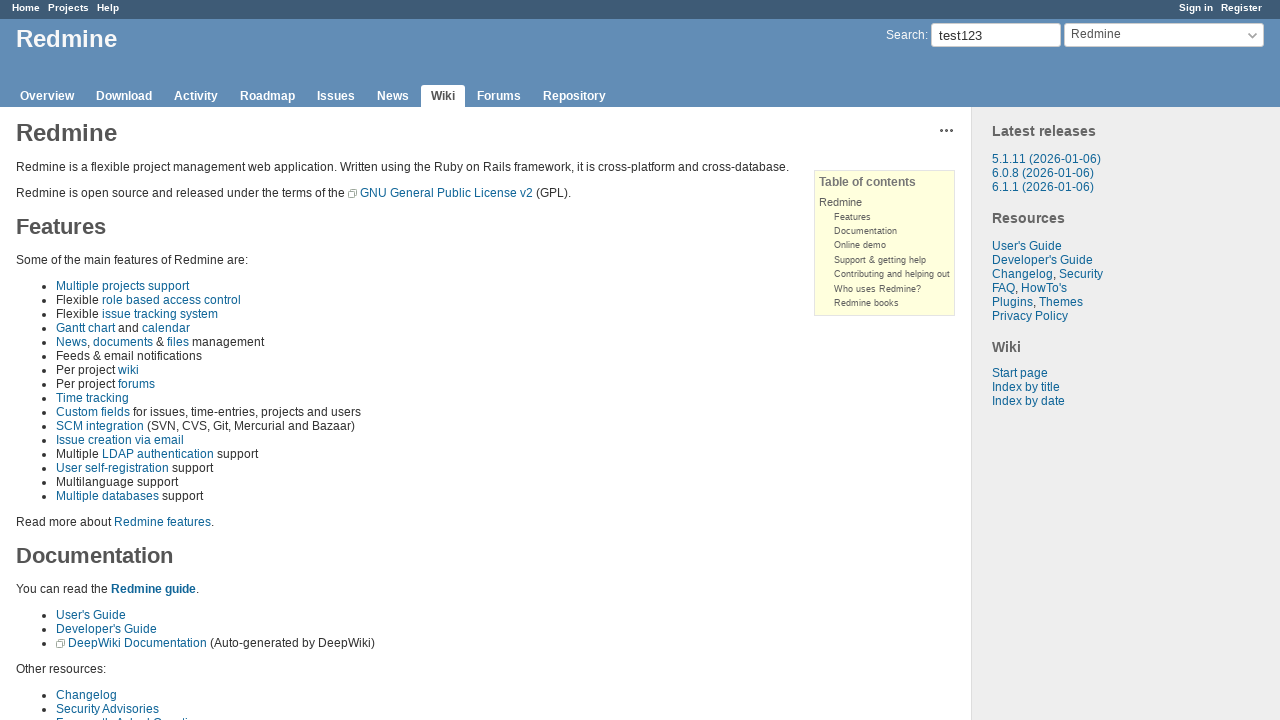

Pressed Enter to submit search query
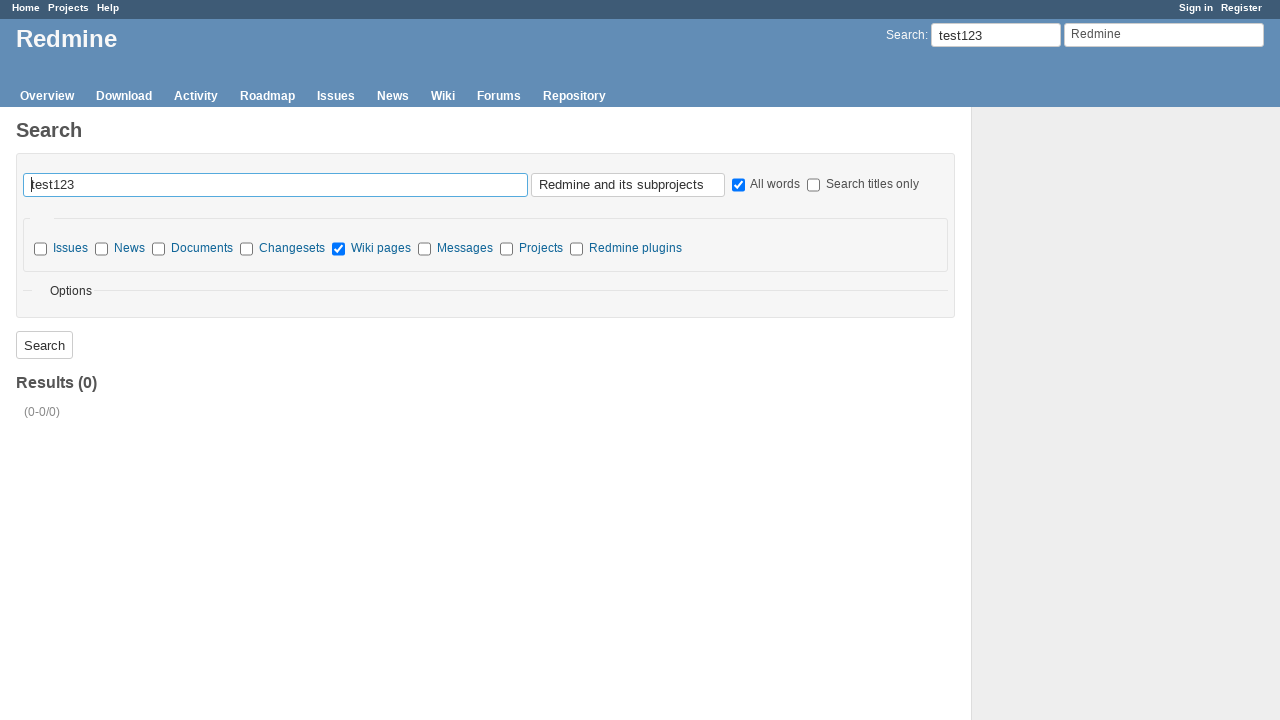

Search results loaded and network idle
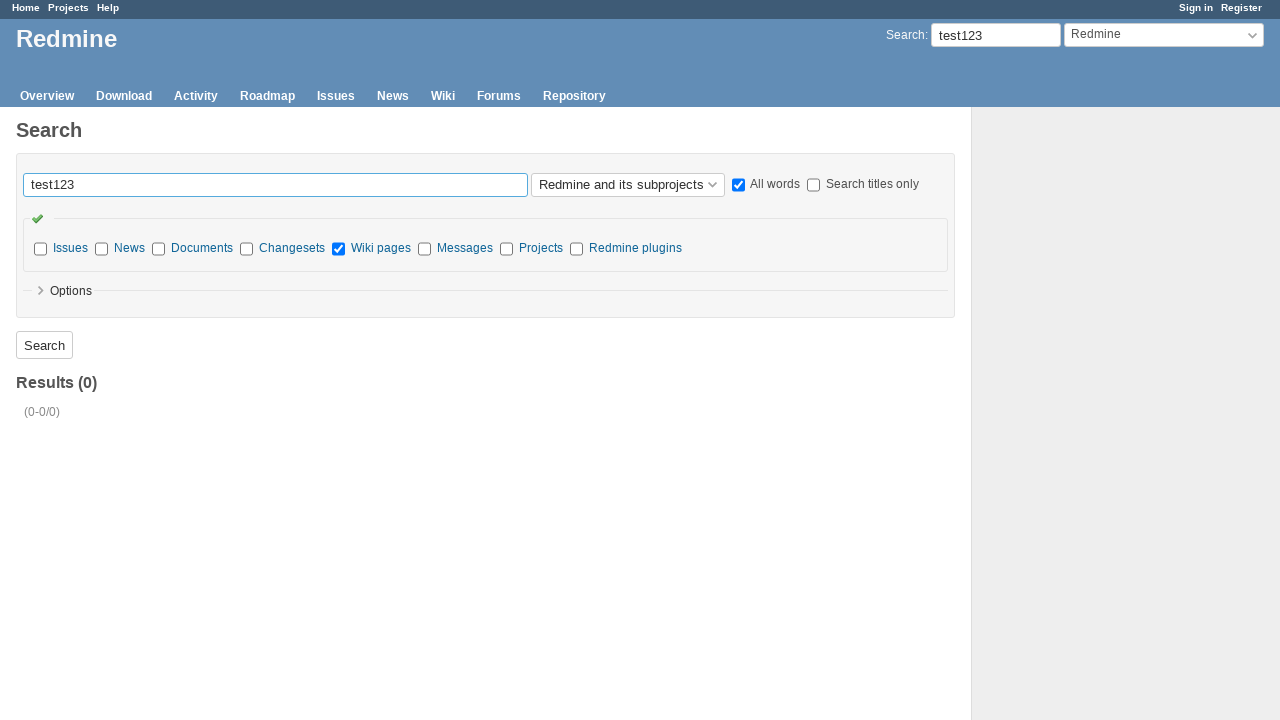

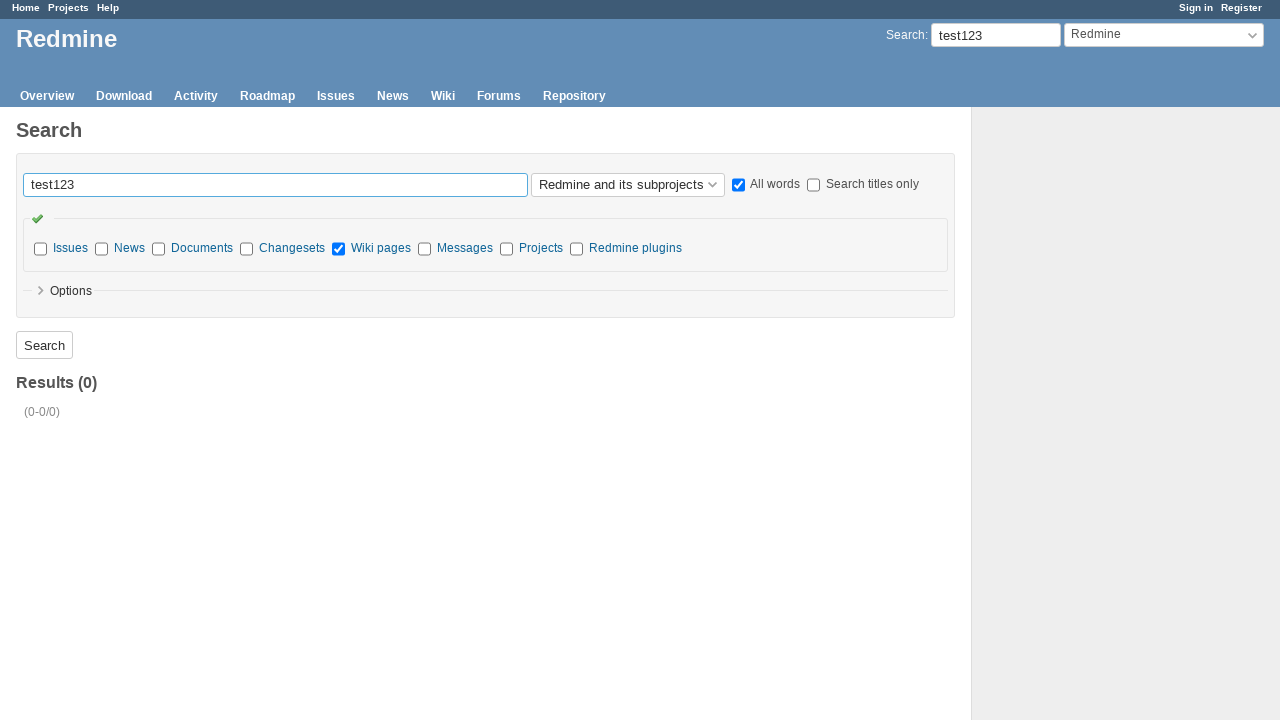